Tests the age form by entering name and age values and submitting to see the result message

Starting URL: https://kristinek.github.io/site/examples/age

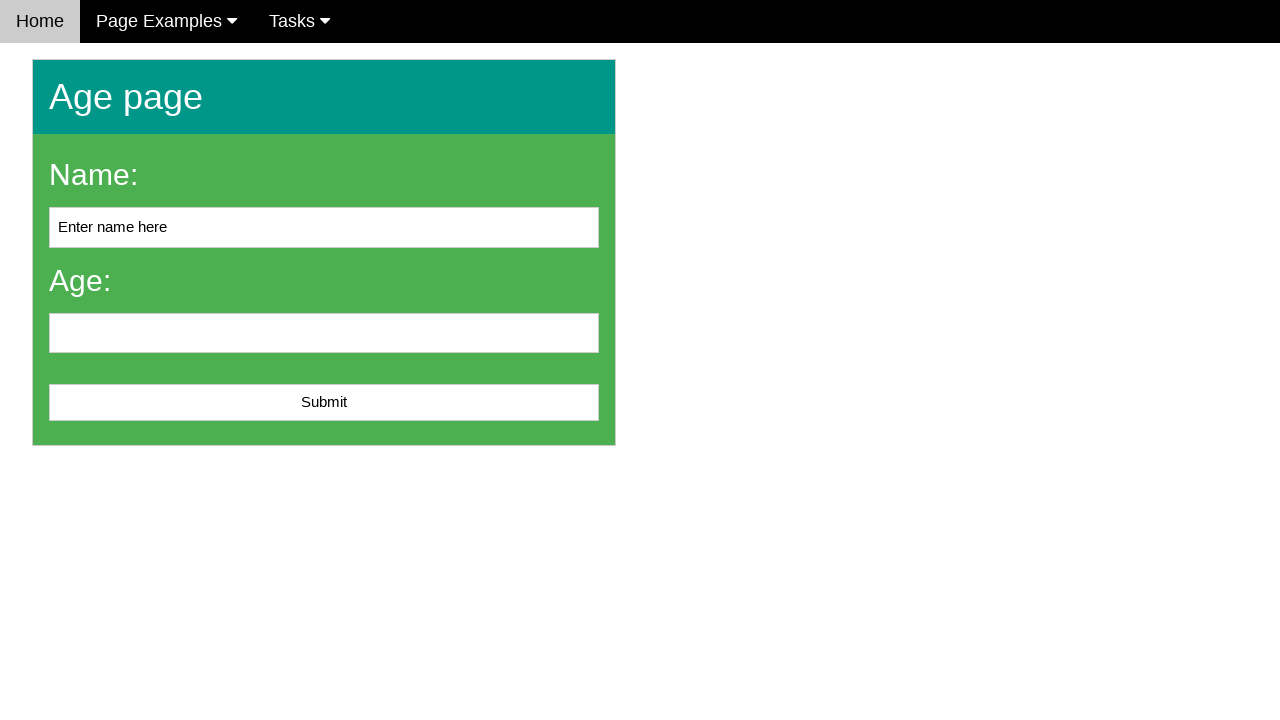

Cleared the name input field on #name
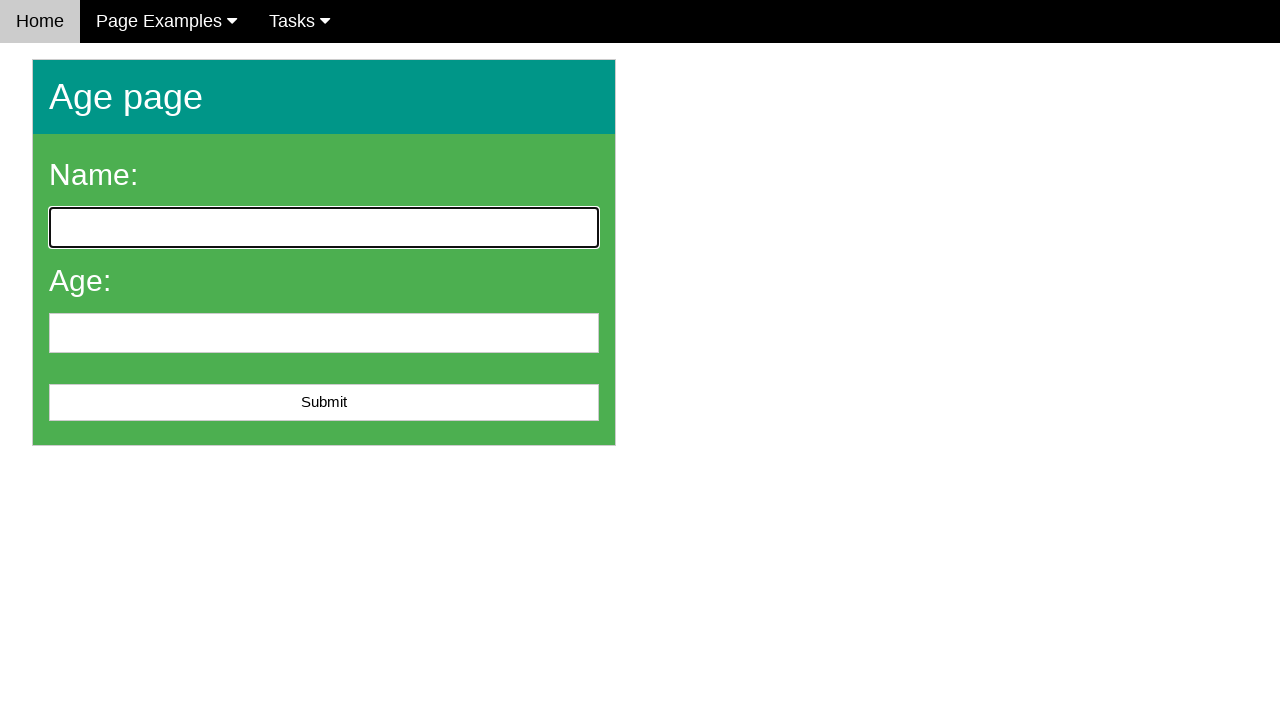

Filled name field with 'John Smith' on #name
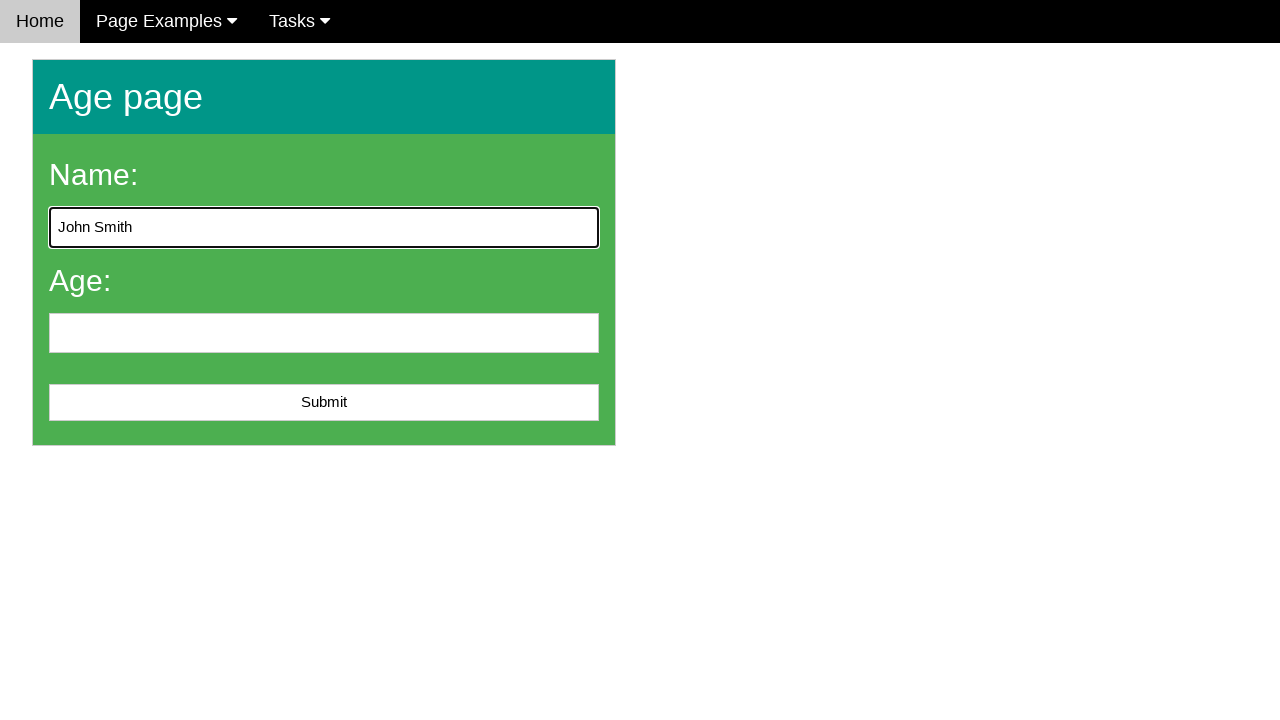

Filled age field with '25' on #age
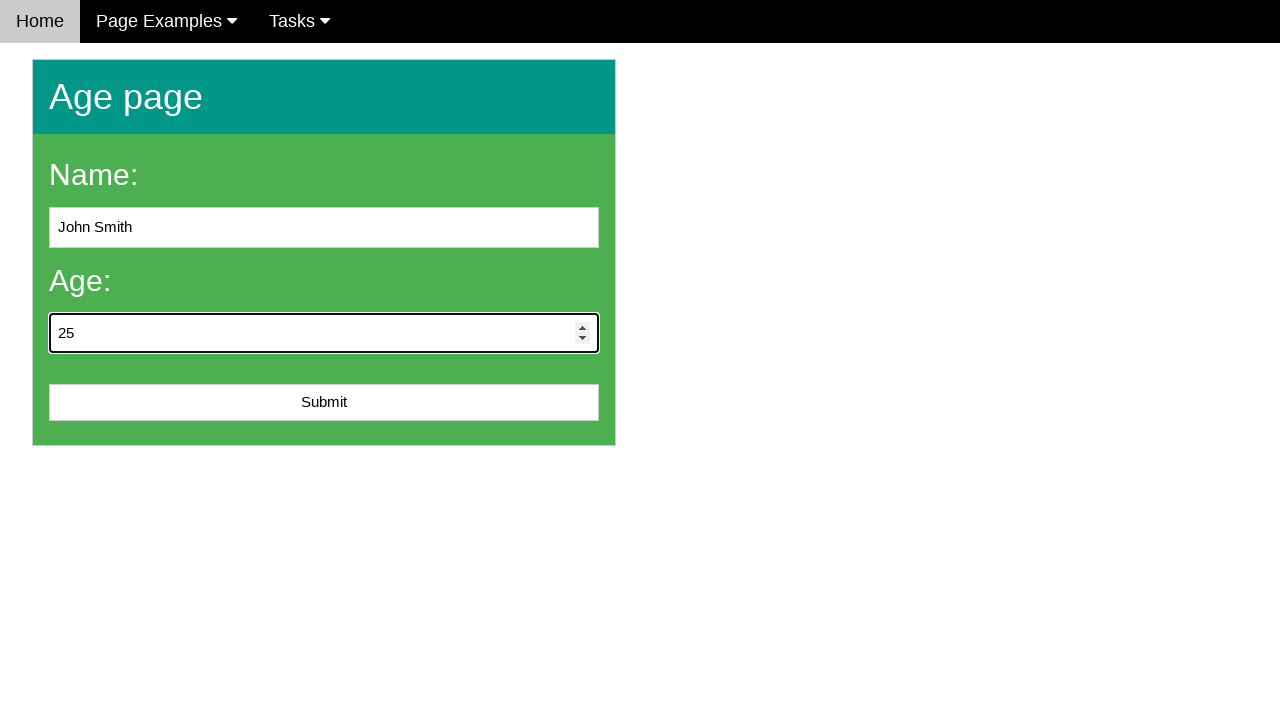

Clicked submit button to submit age form at (324, 403) on #submit
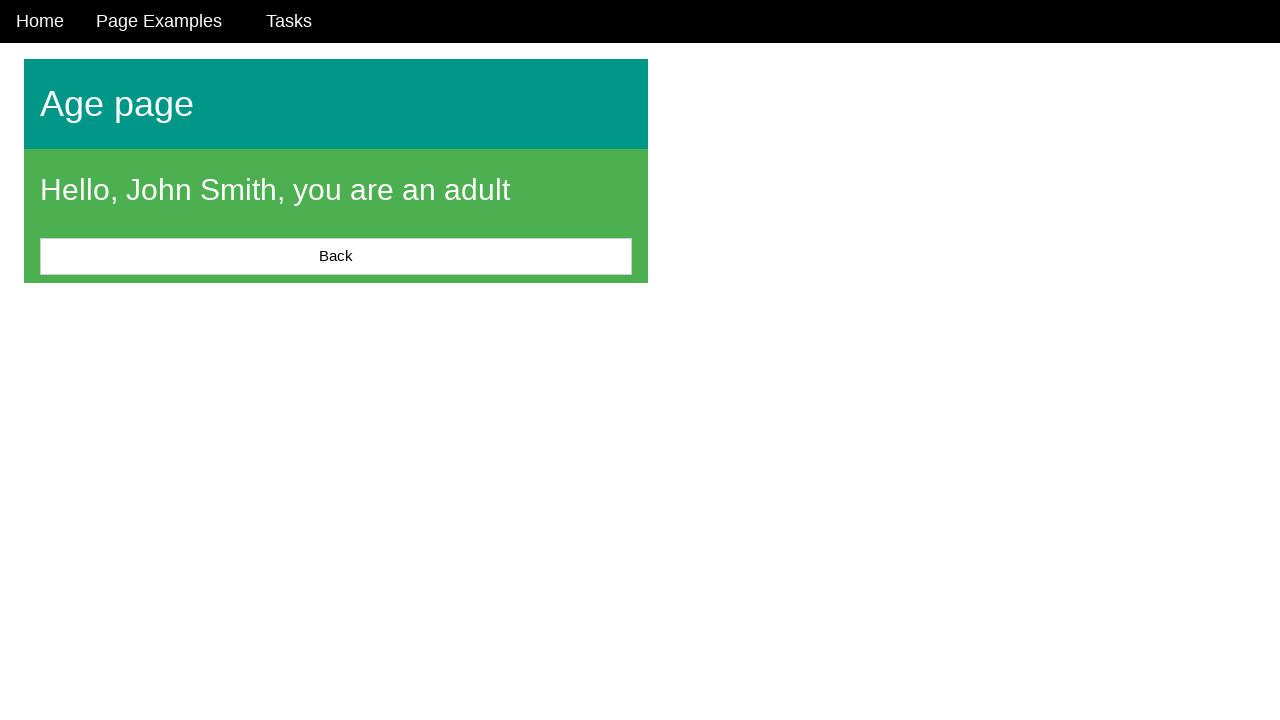

Result message appeared on the page
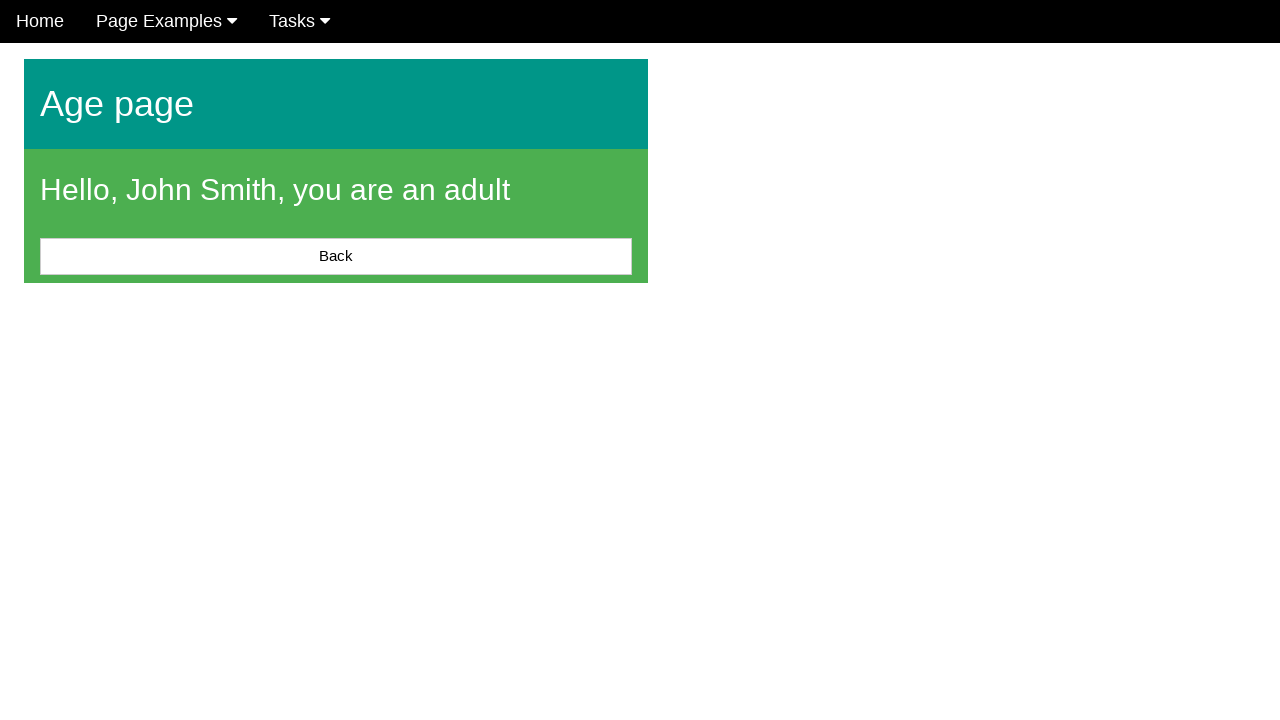

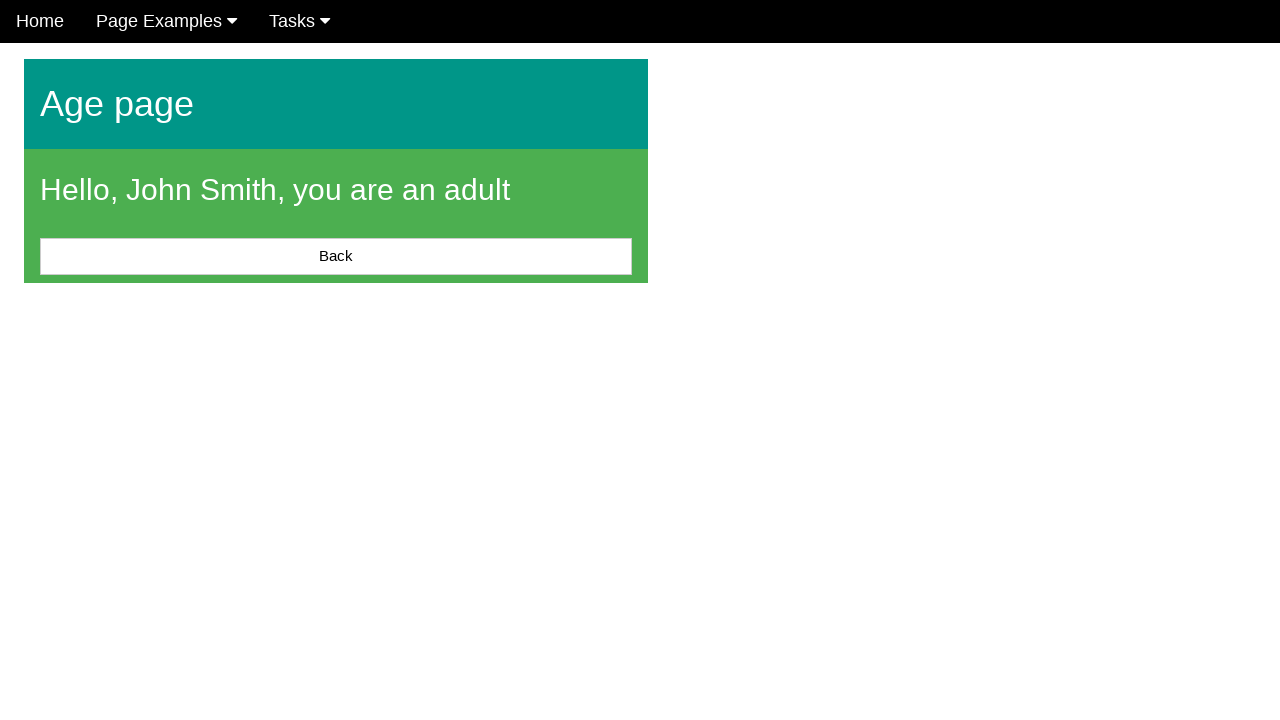